Tests drag-and-drop by dragging an element to specific offset coordinates (430, 30) from its original position within an iframe

Starting URL: https://jqueryui.com/droppable/

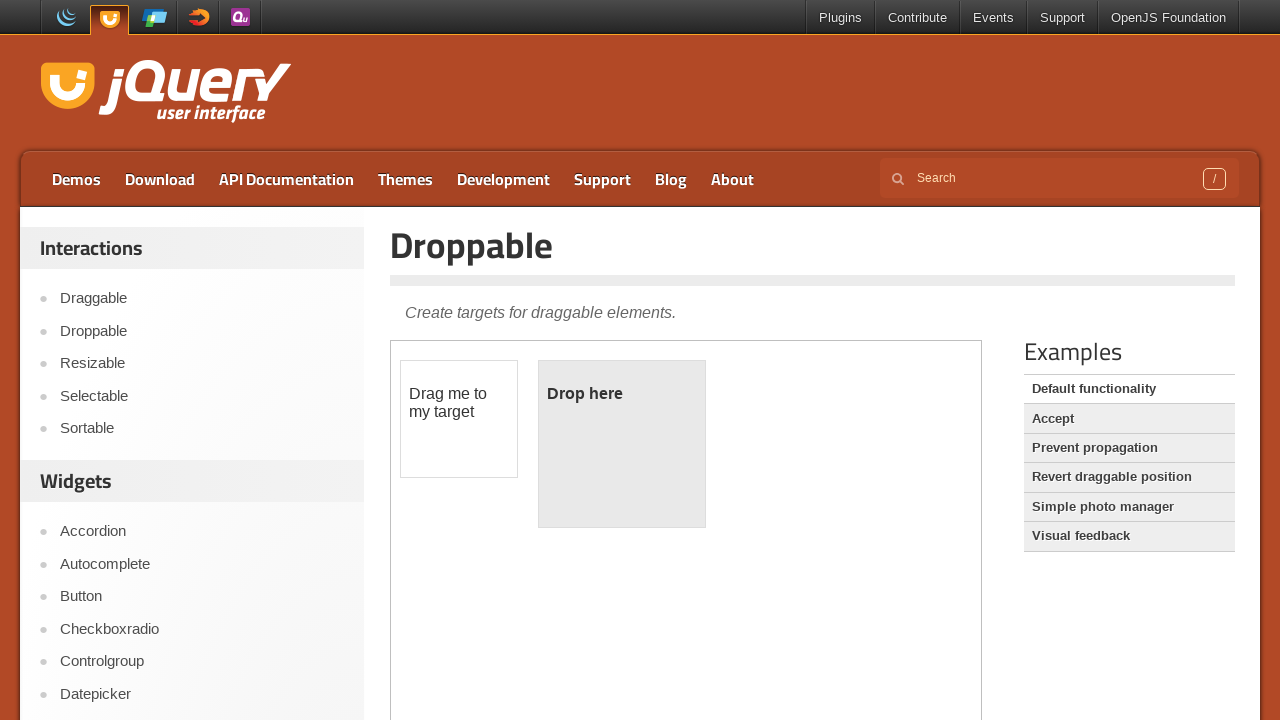

Located iframe containing drag-drop elements
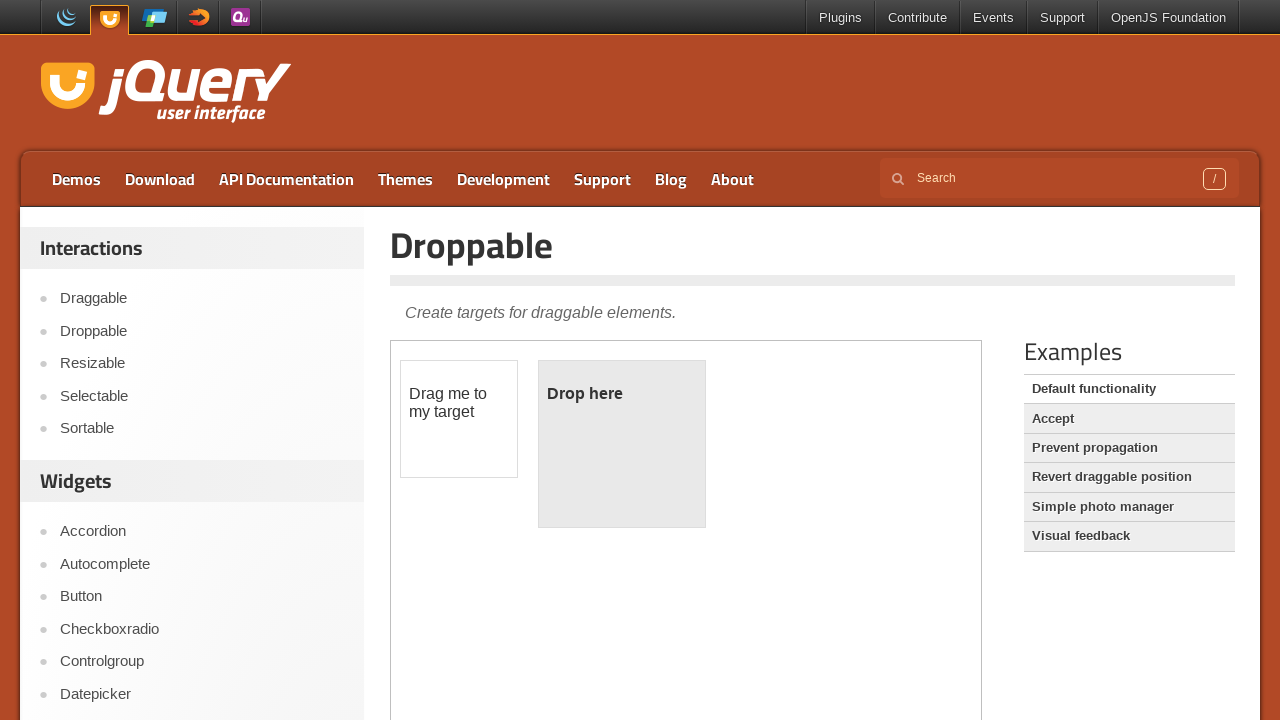

Located draggable element with id 'draggable'
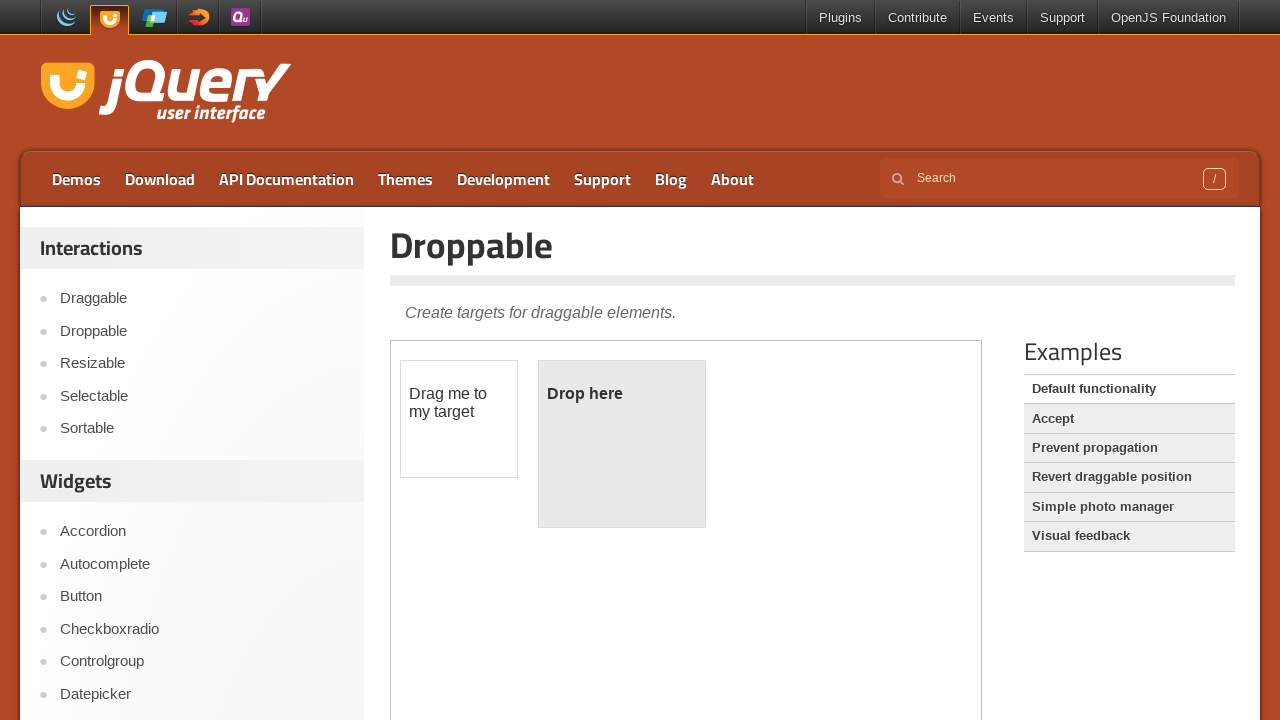

Retrieved bounding box of draggable element
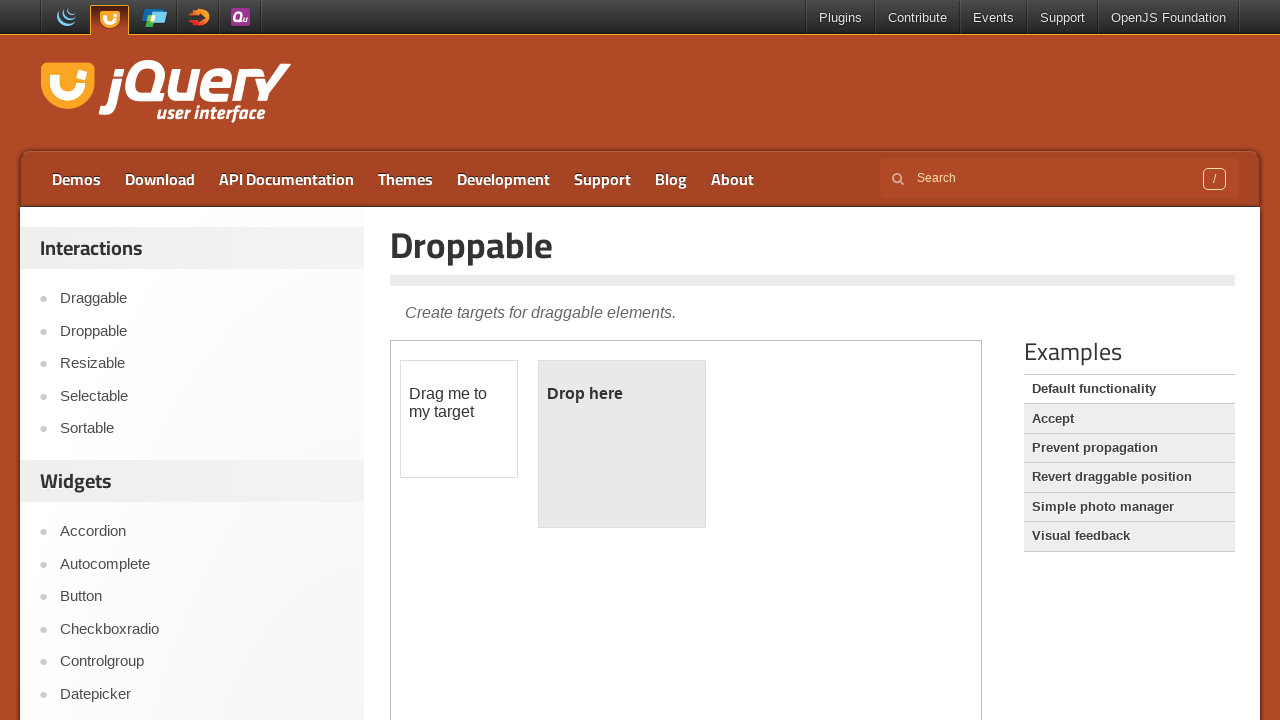

Moved mouse to center of draggable element at (459, 419)
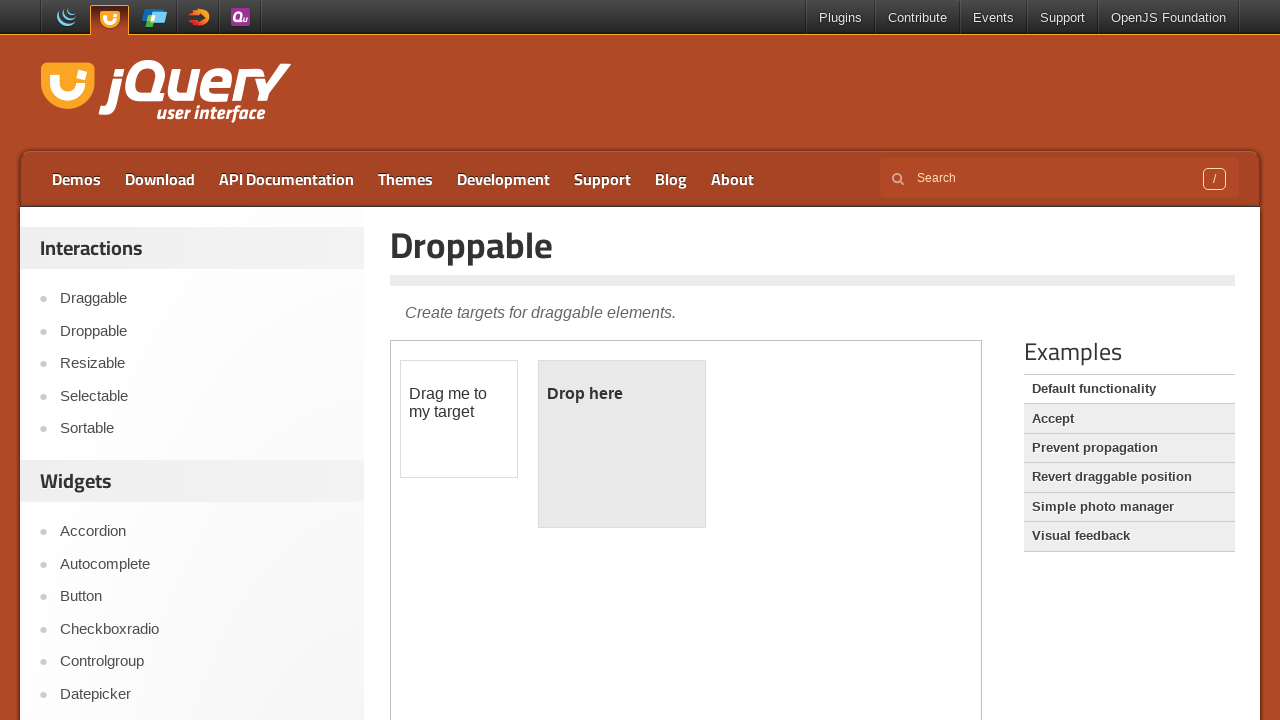

Pressed mouse button down to start drag at (459, 419)
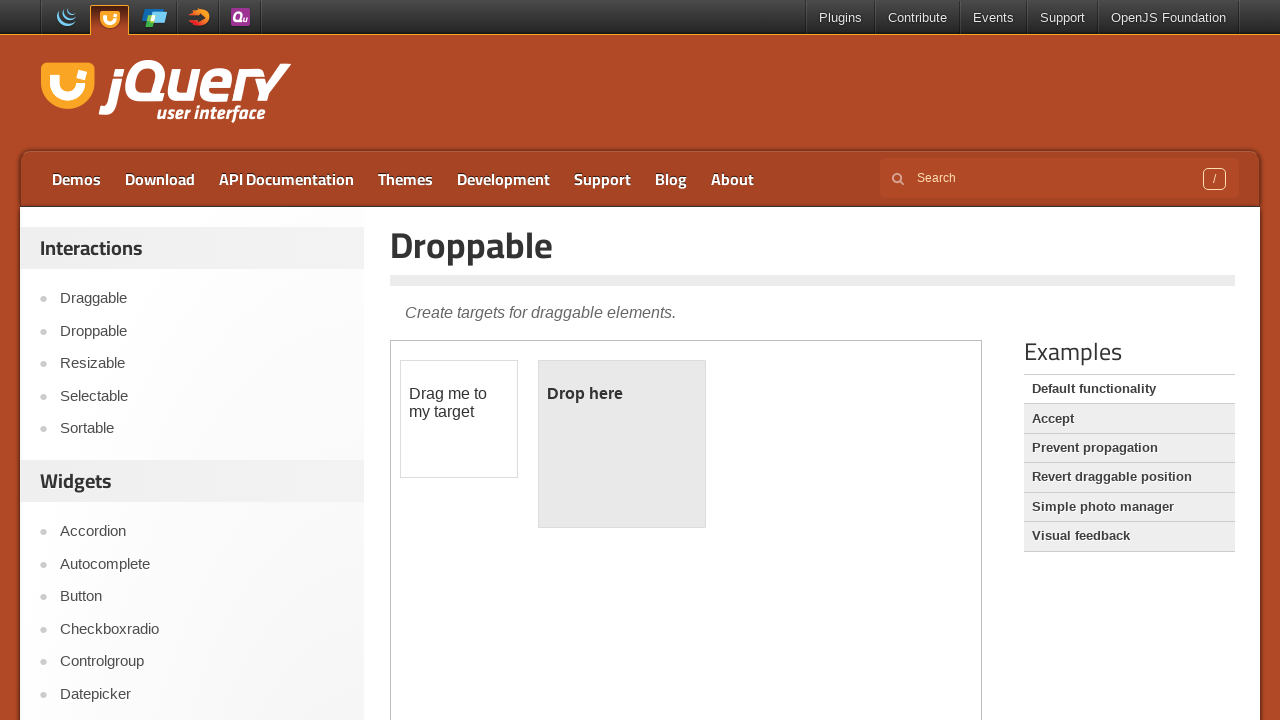

Dragged element by offset (430px right, 30px down) at (889, 449)
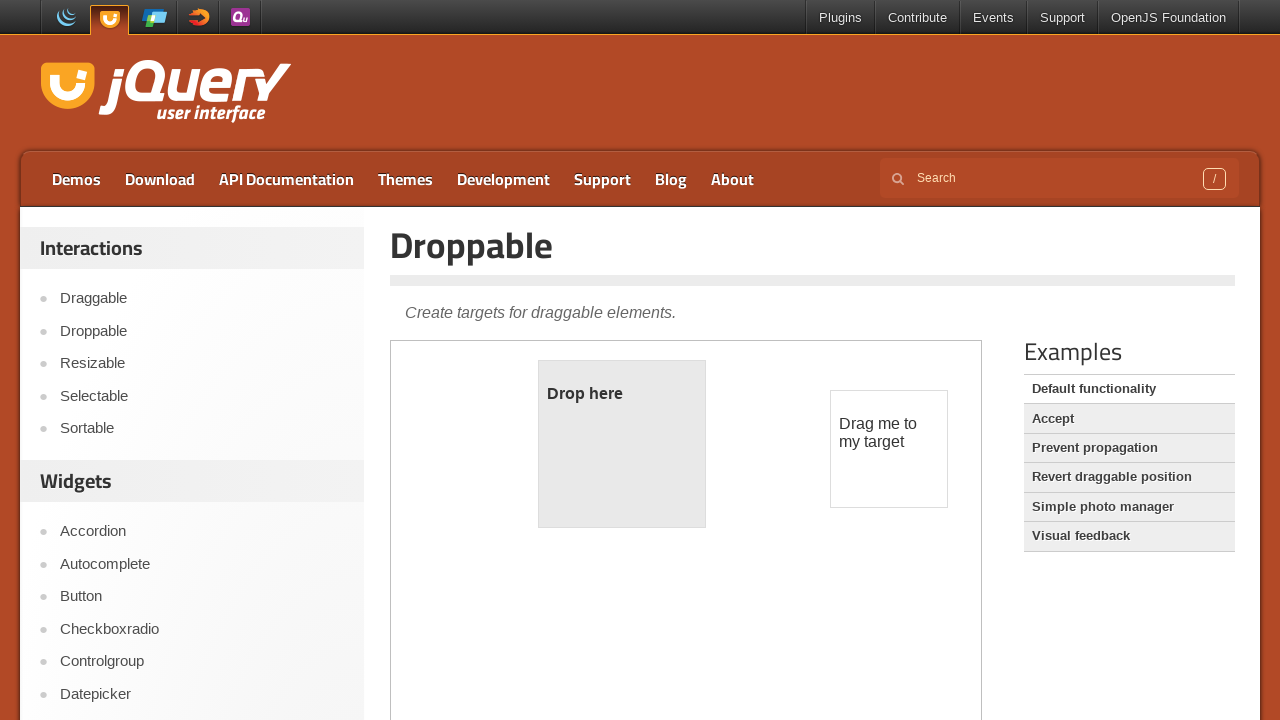

Released mouse button to complete drag-and-drop at (889, 449)
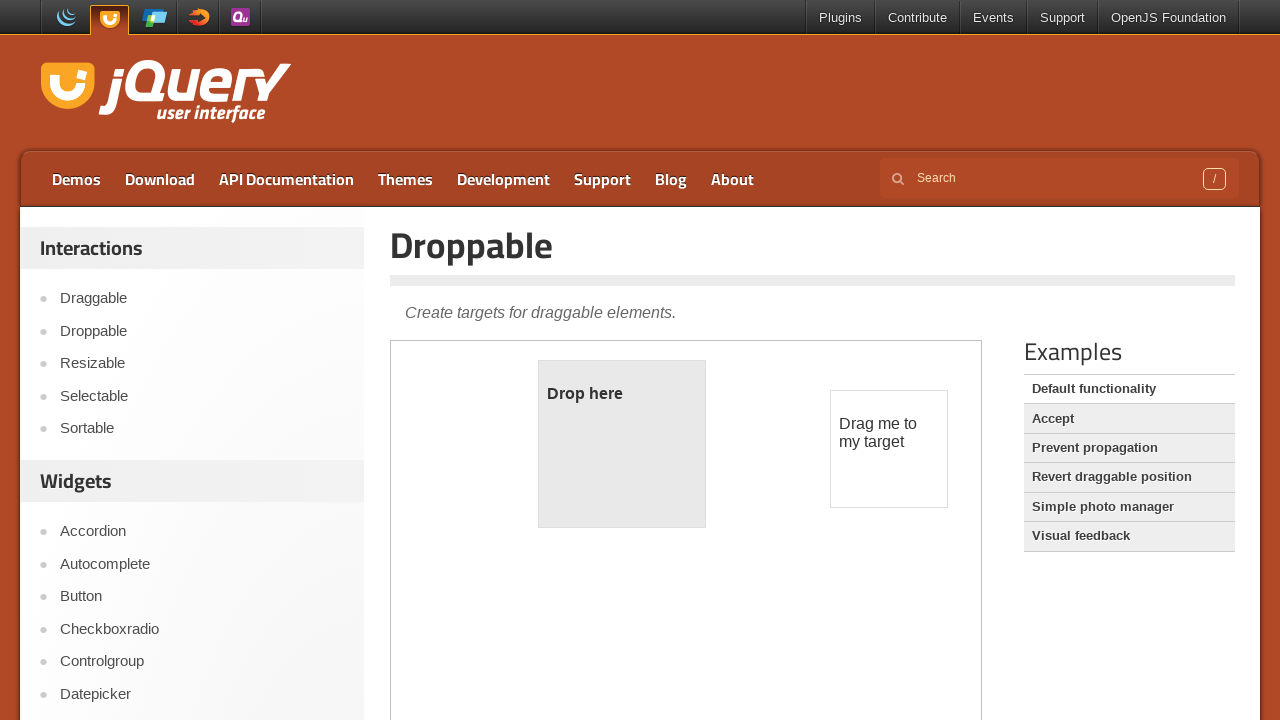

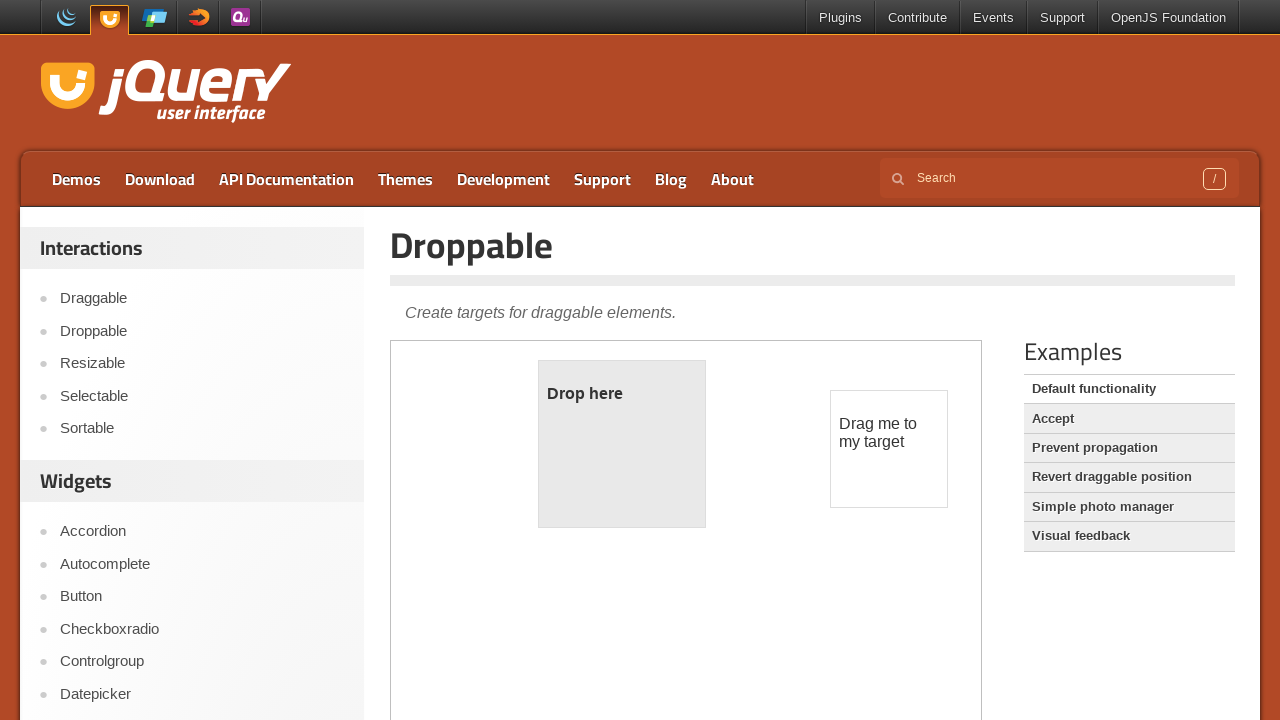